Tests dropdown selection functionality by scrolling to a select menu and choosing "Yellow" from the options using the old-style HTML select element.

Starting URL: https://demoqa.com/select-menu

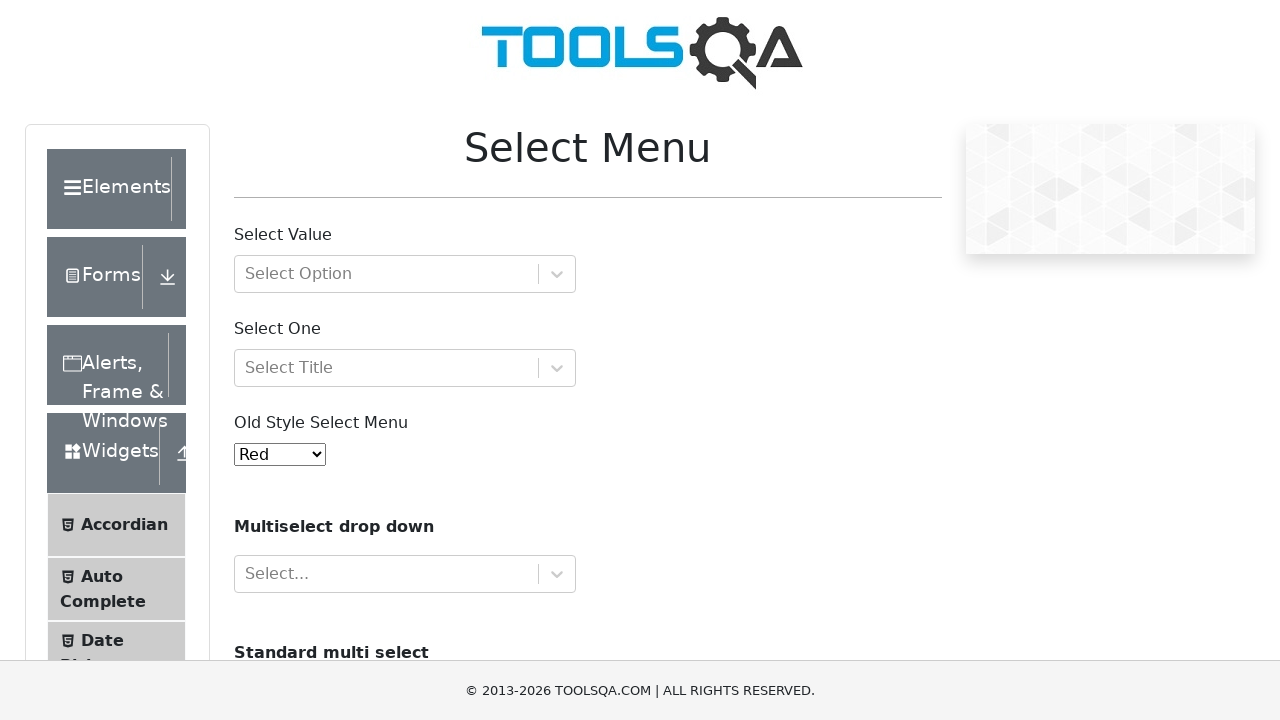

Scrolled down 300 pixels to make the select menu visible
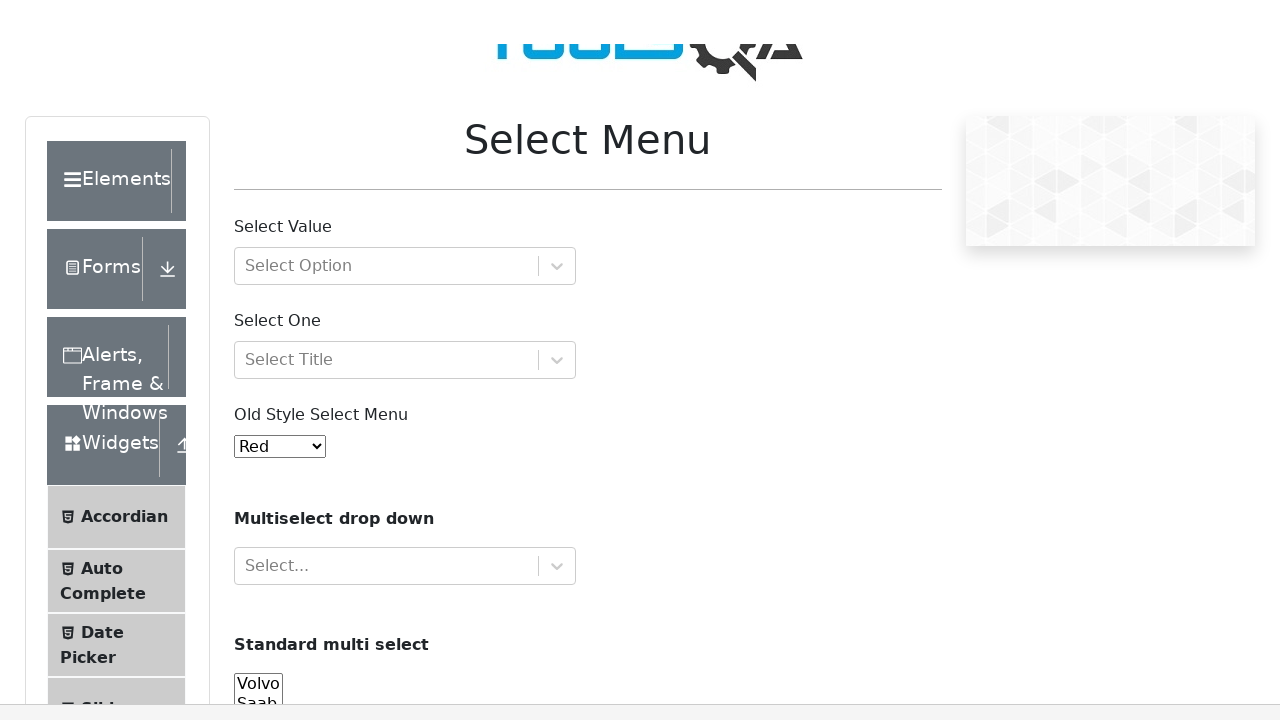

Selected 'Yellow' from the old-style HTML select menu on #oldSelectMenu
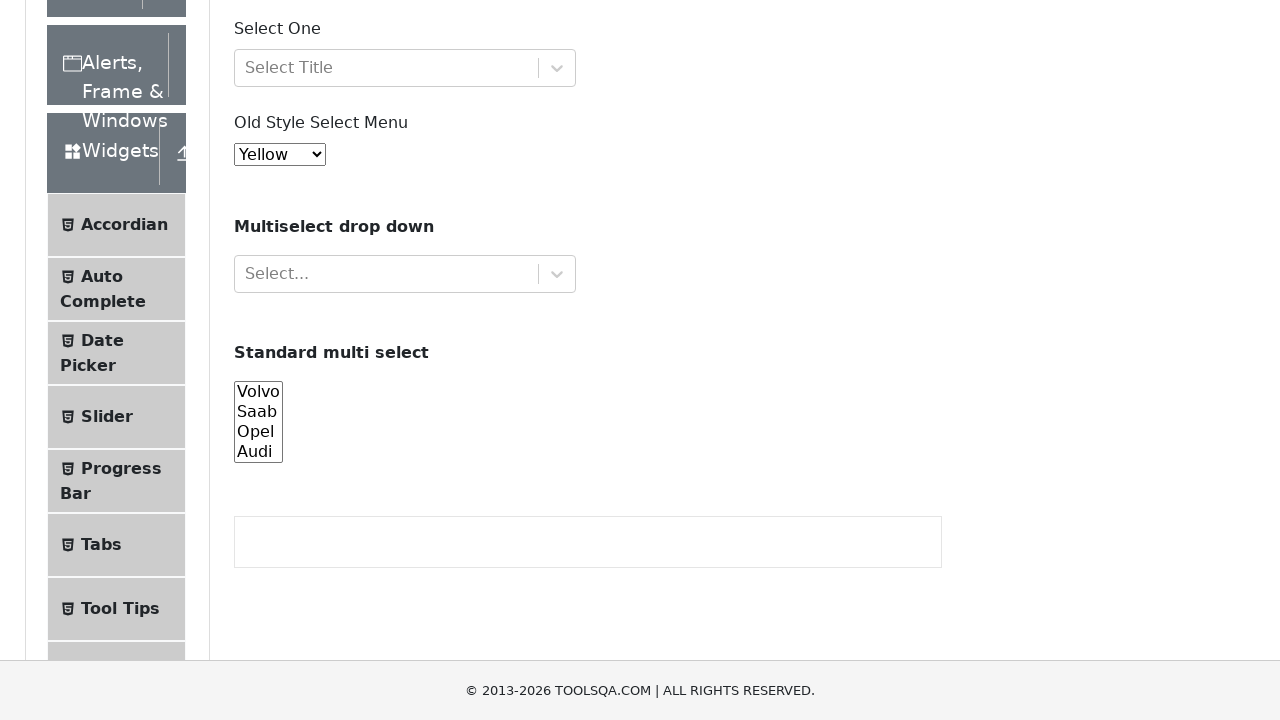

Waited 1 second to verify selection was completed
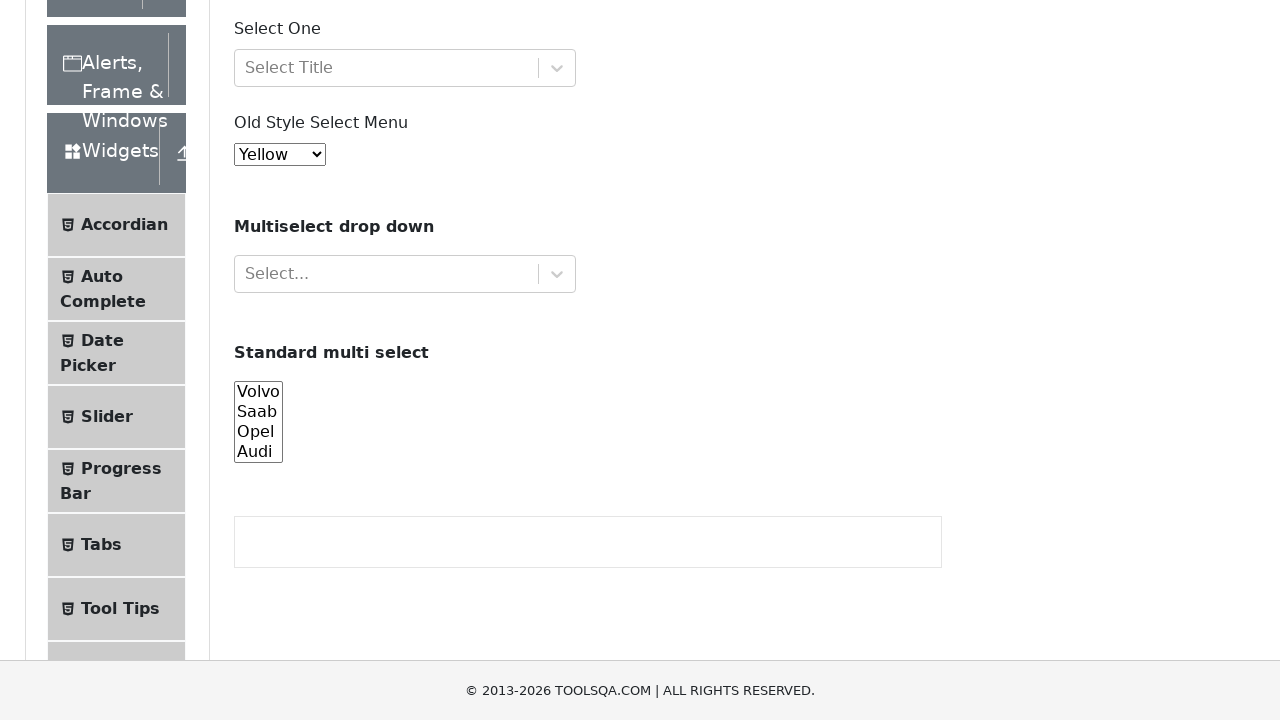

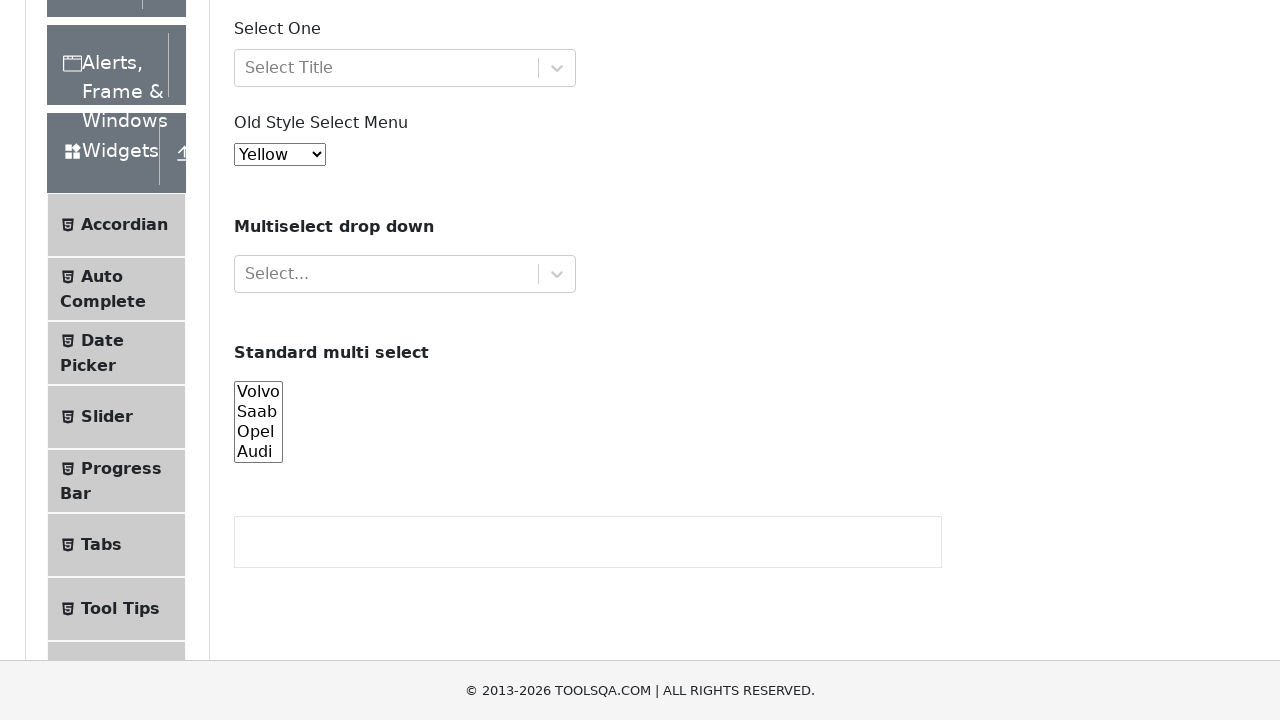